Navigates to a Kmart Australia product page for a digital camera and waits for the page to load

Starting URL: https://www.kmart.com.au/product/18mp-digital-camera---black/3714304

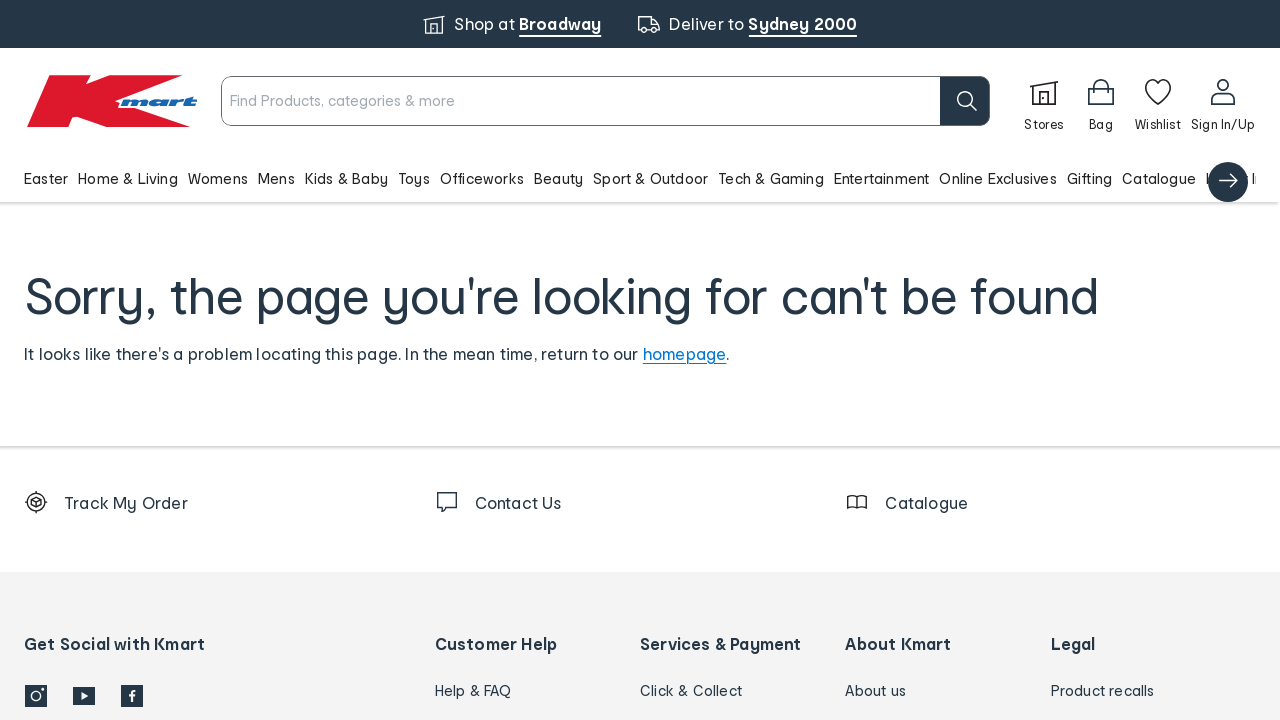

Waited for network idle state on Kmart product page
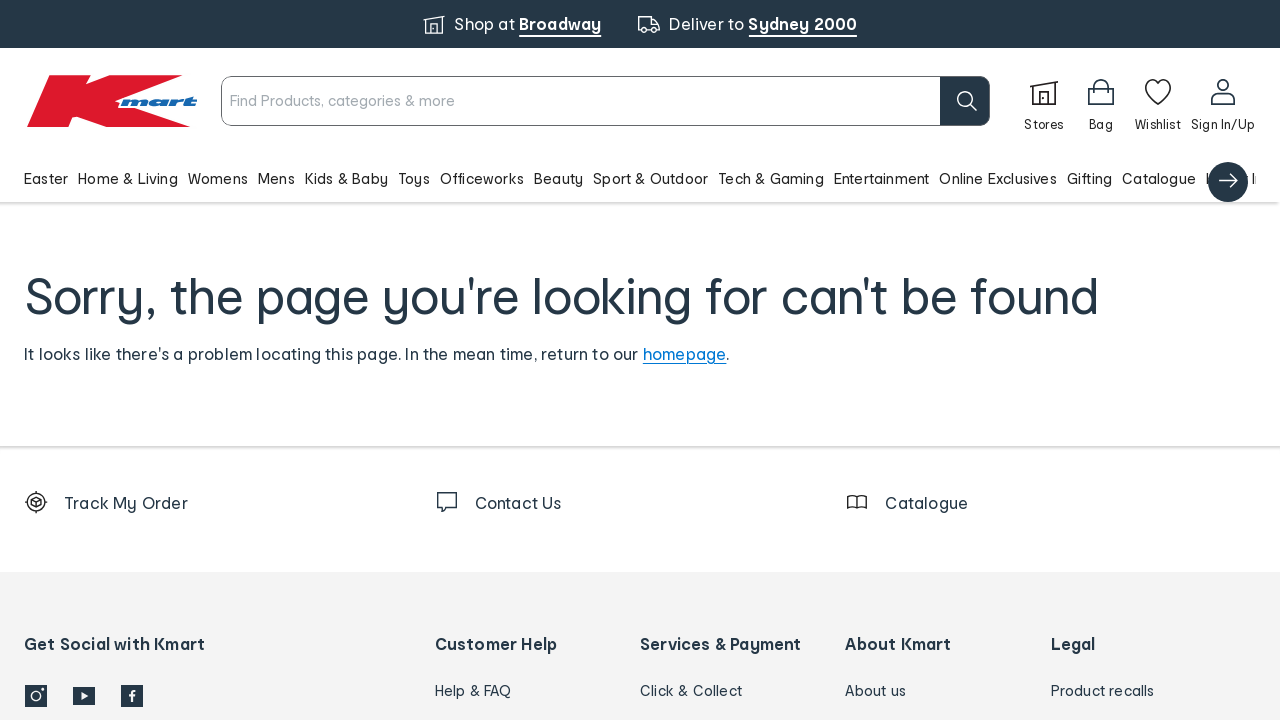

Product details main section loaded and visible
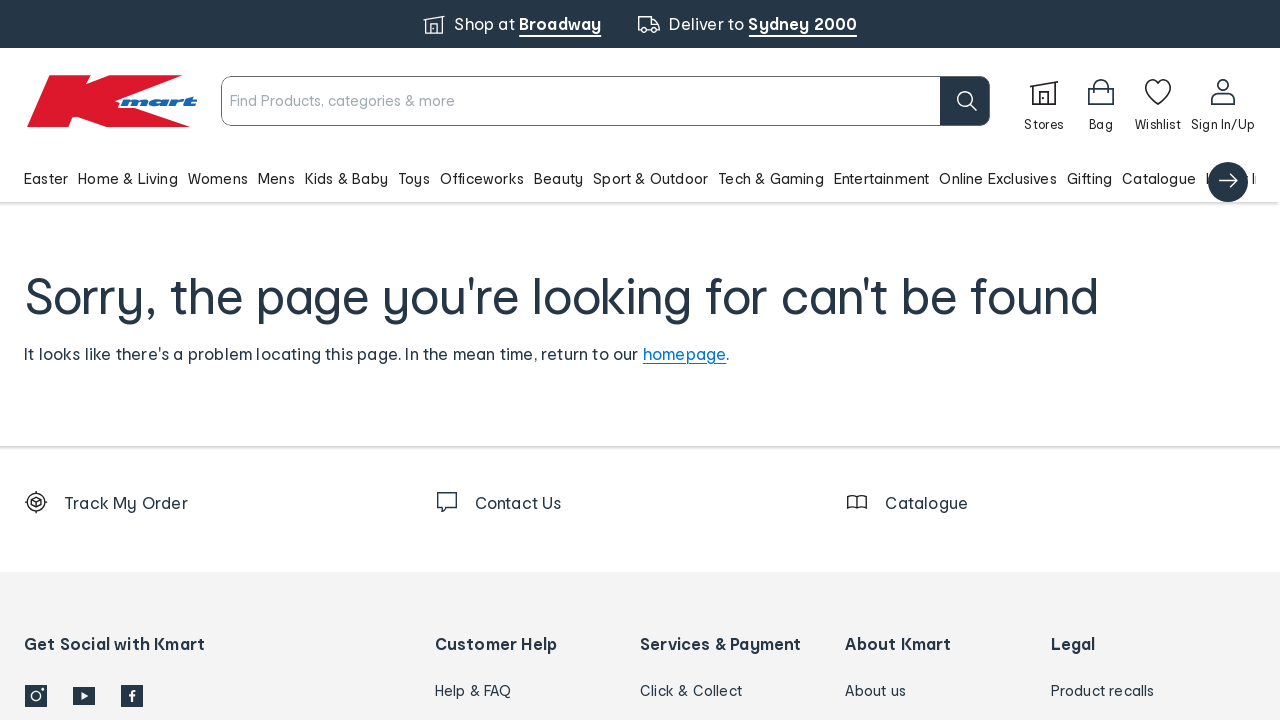

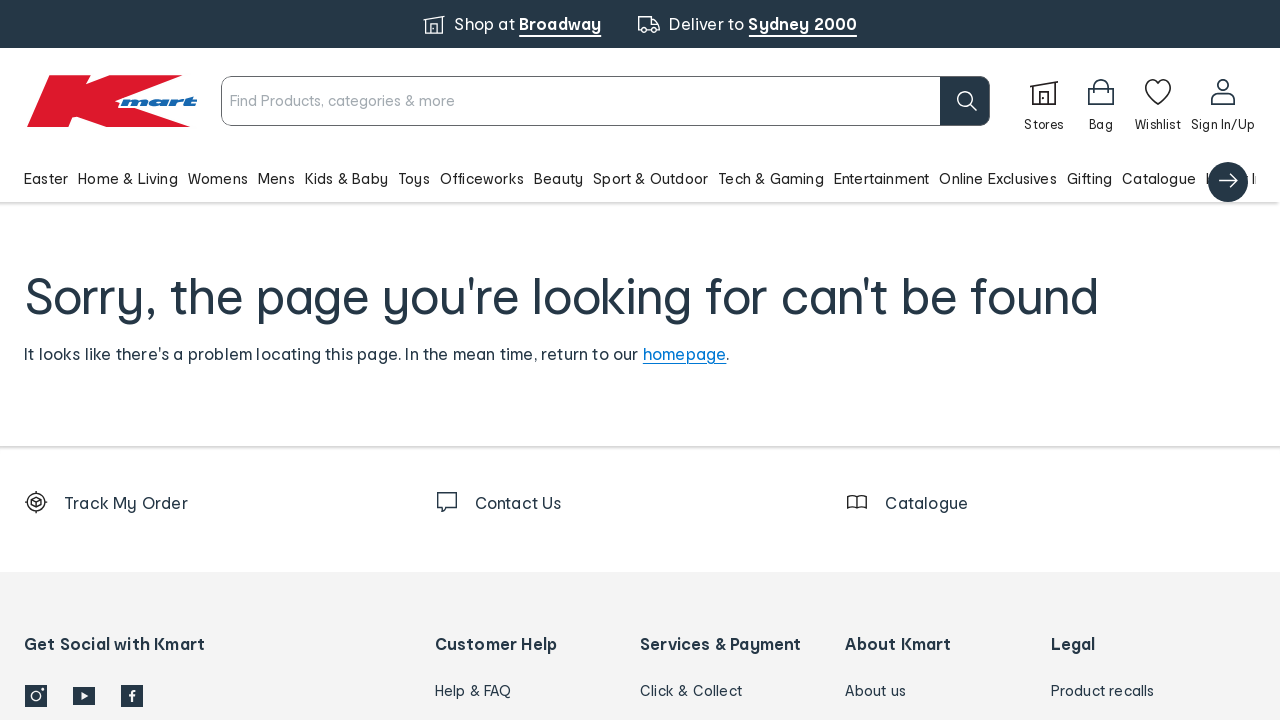